Fills out a practice form on Techlistic website by entering personal information, selecting gender, experience level, date, profession, automation tools, and location

Starting URL: https://www.techlistic.com/p/selenium-practice-form.html

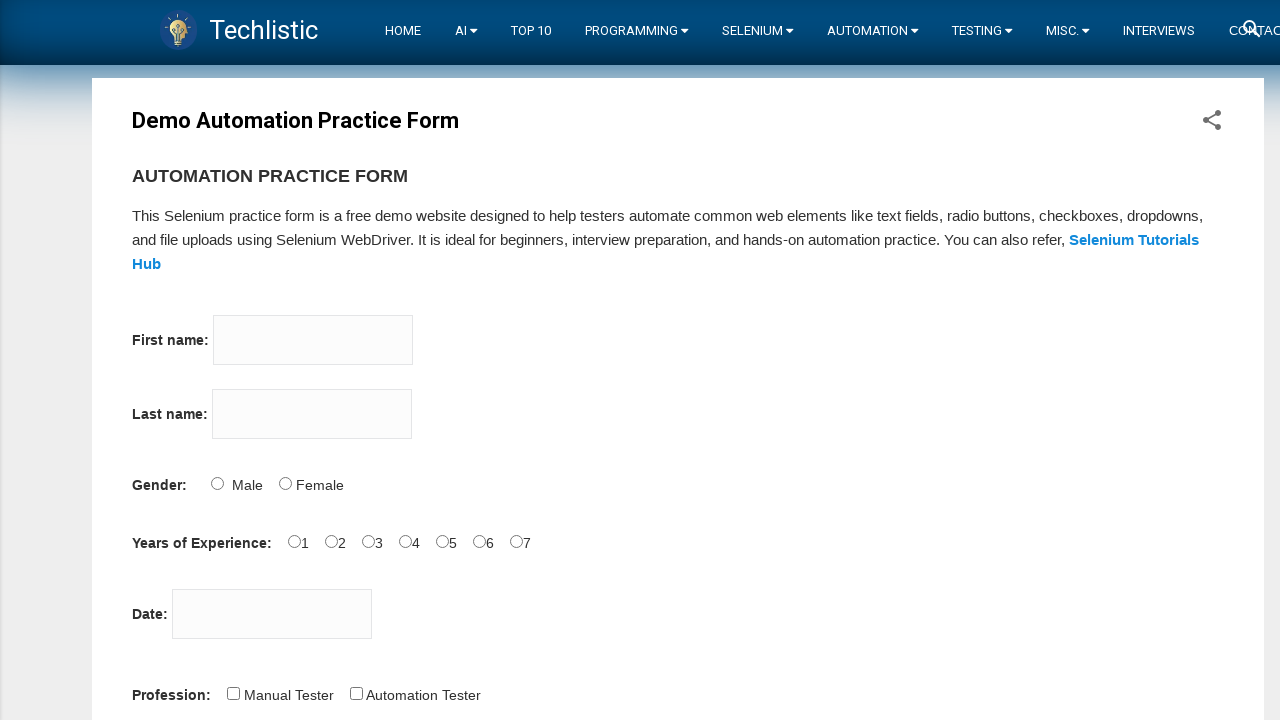

Navigated to Techlistic practice form page
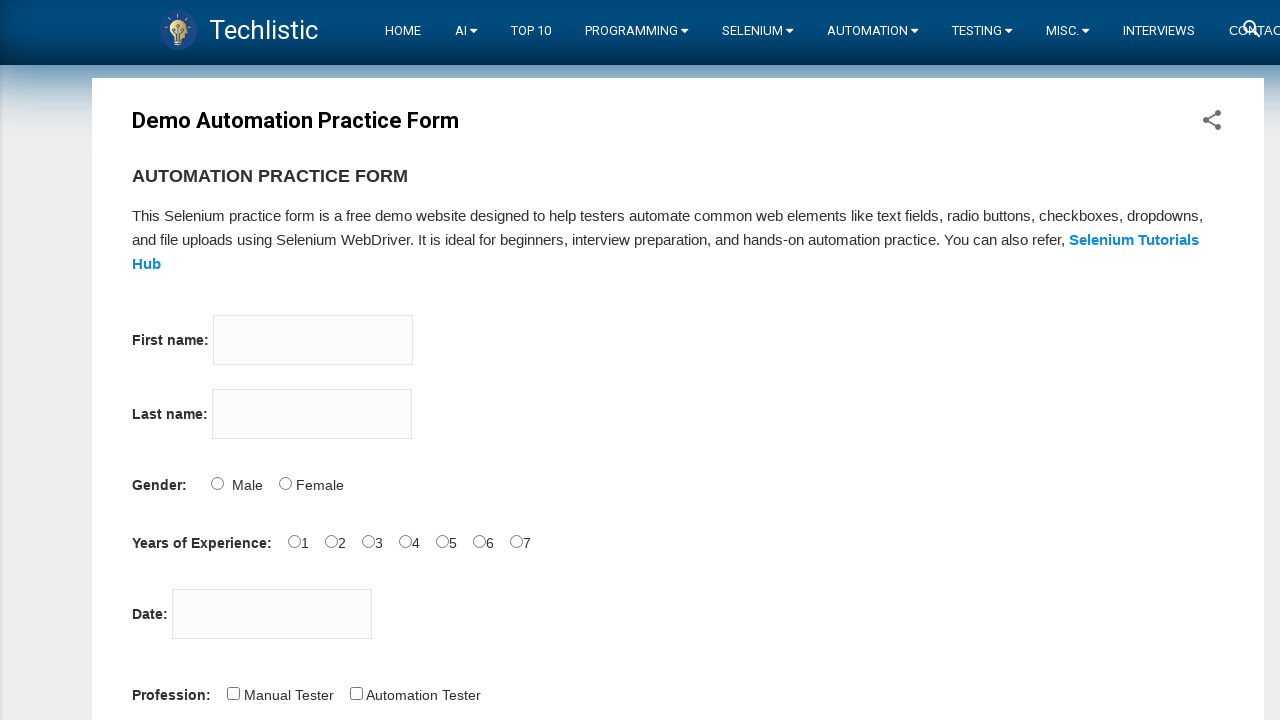

Filled first name field with 'Ali' on input[name='firstname']
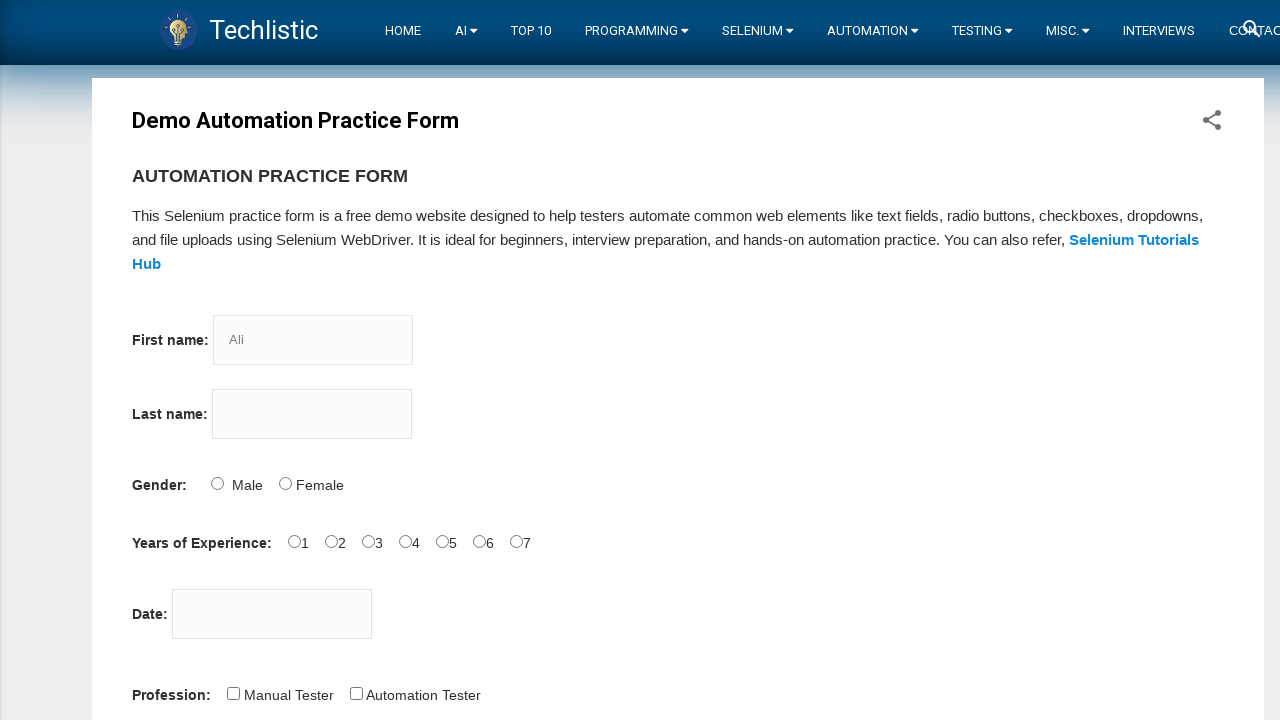

Filled last name field with 'Can' on input[name='lastname']
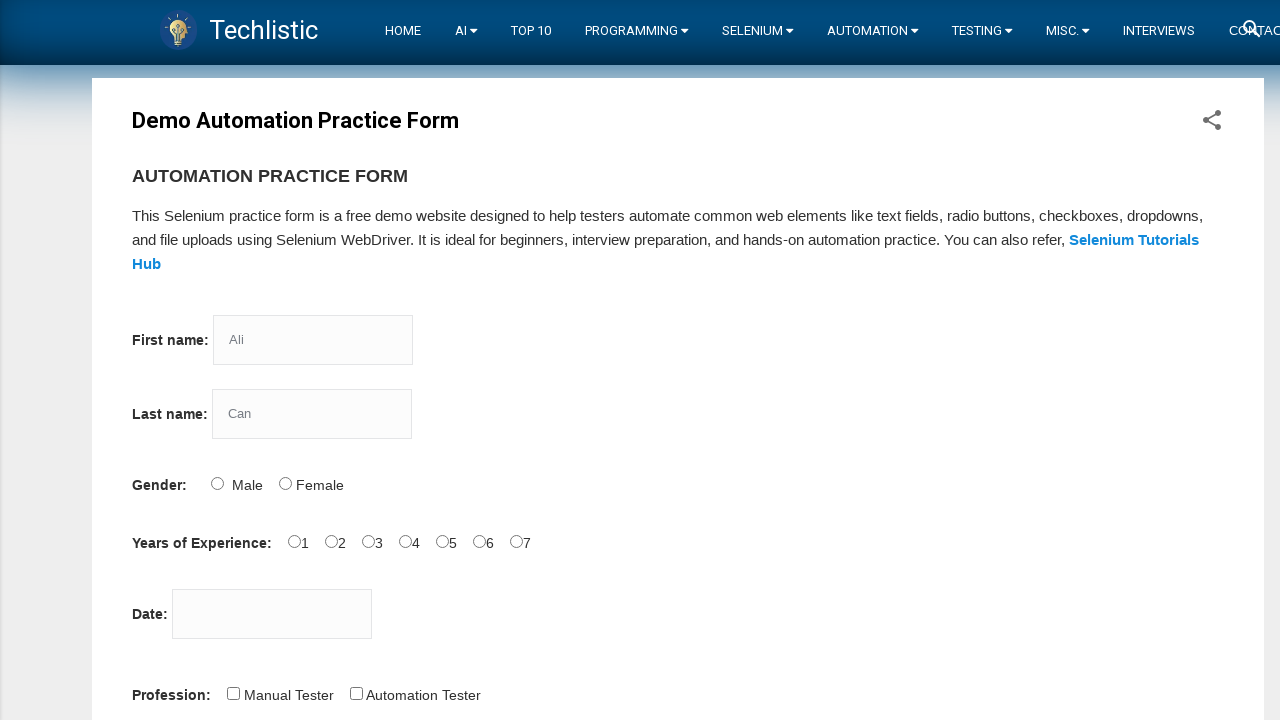

Selected Male gender option at (217, 483) on input#sex-0
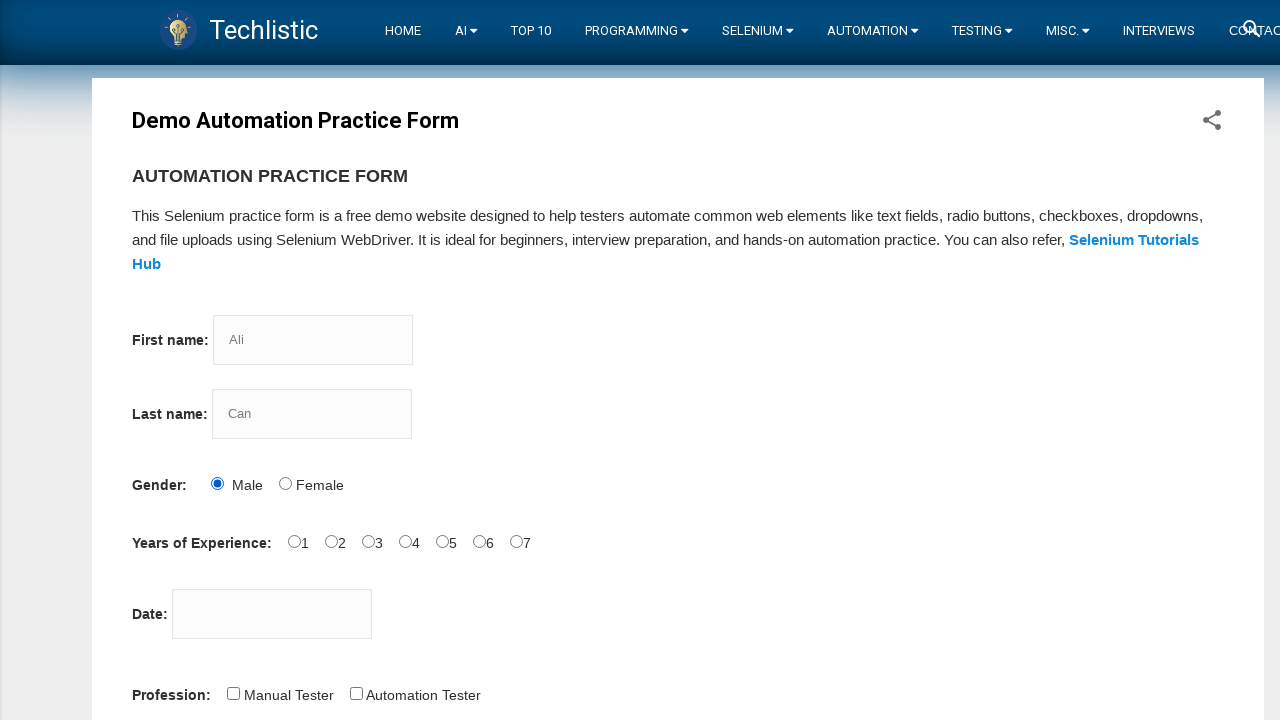

Selected experience level option at (516, 541) on input#exp-6
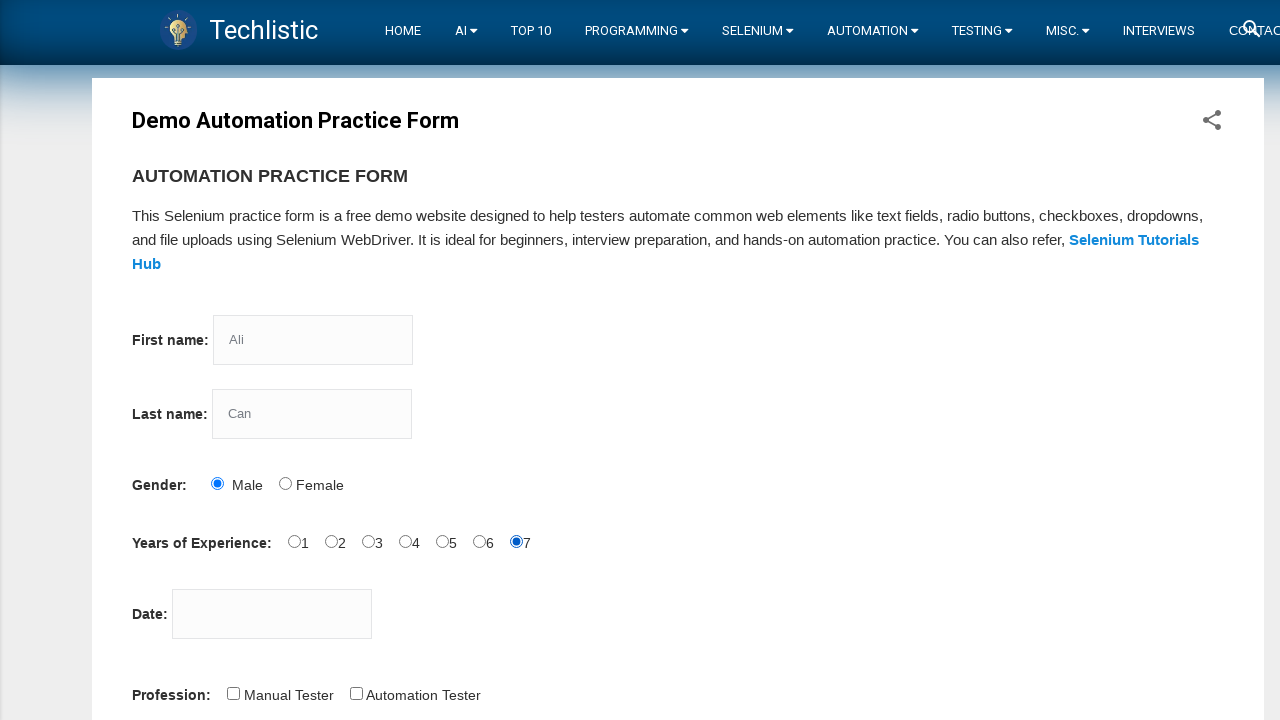

Filled date field with '15.05.2022' on input#datepicker
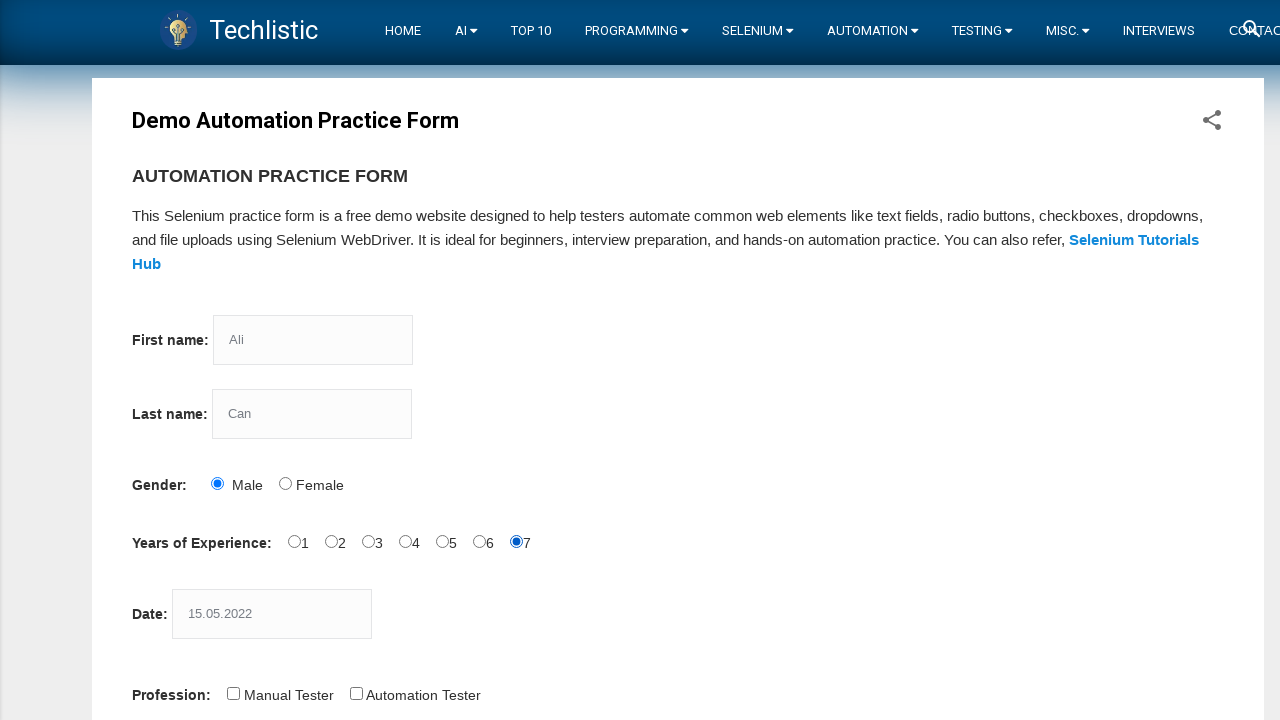

Selected Automation Tester profession checkbox at (356, 693) on input#profession-1
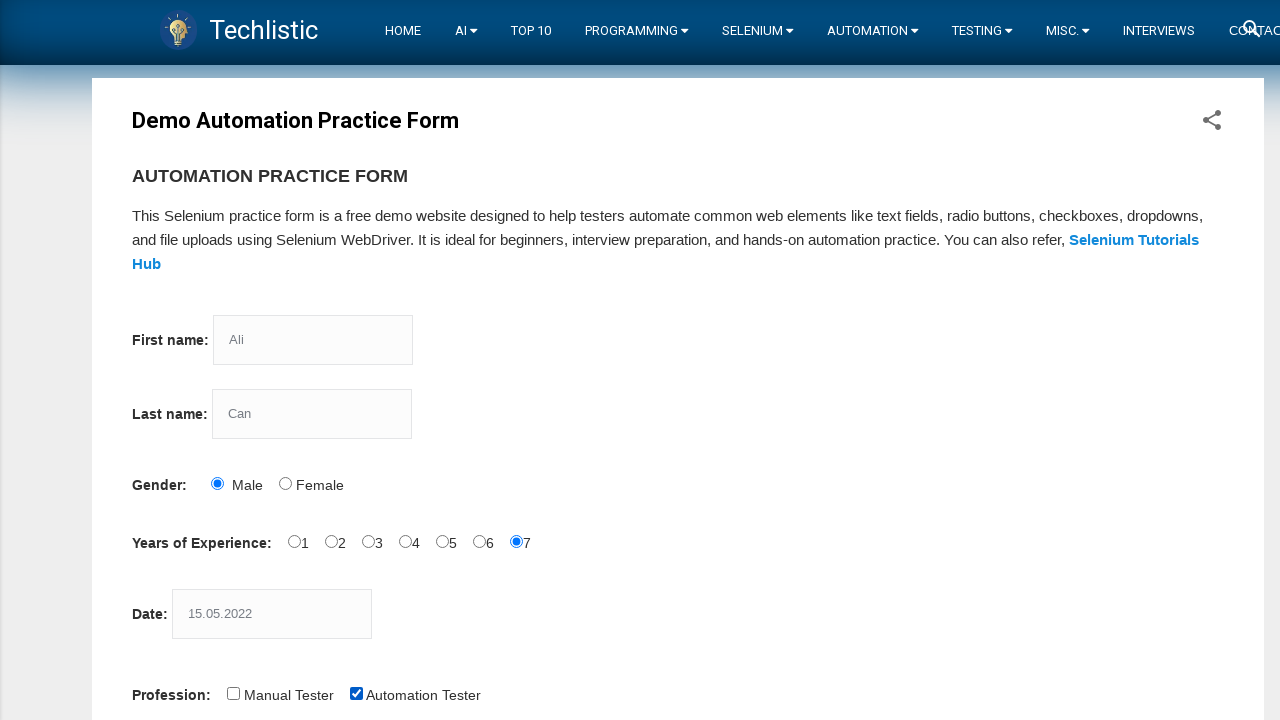

Selected Selenium WebDriver automation tool checkbox at (446, 360) on input#tool-2
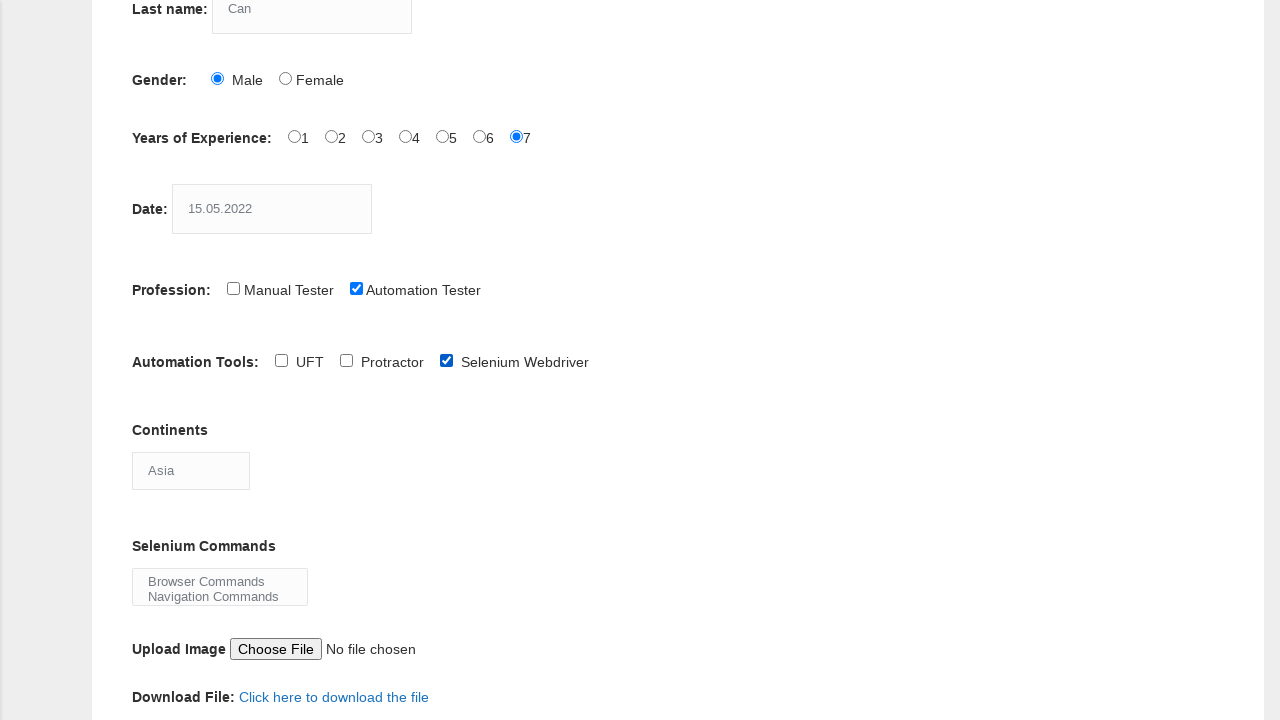

Selected Antartica from continents dropdown on select#continents
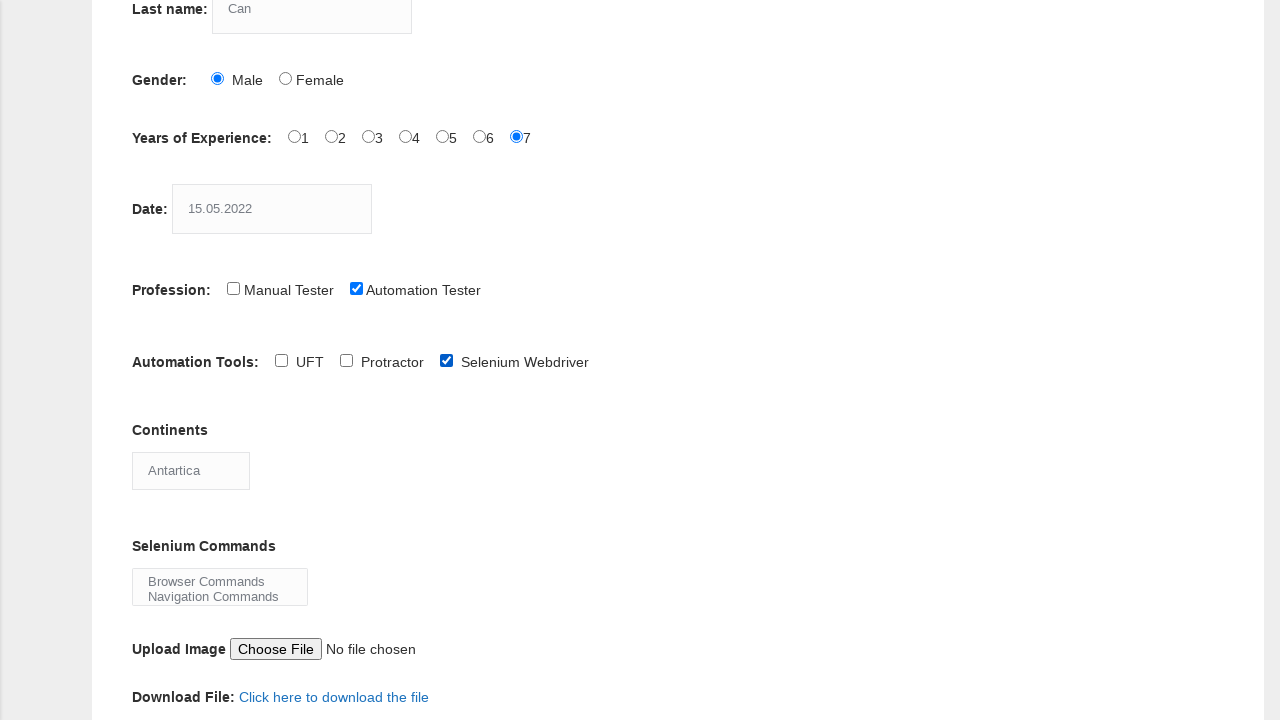

Selected selenium command option from list at (220, 581) on (//option[@style='margin: 0px; padding-bottom: 0px; padding-left: 0px; padding-r
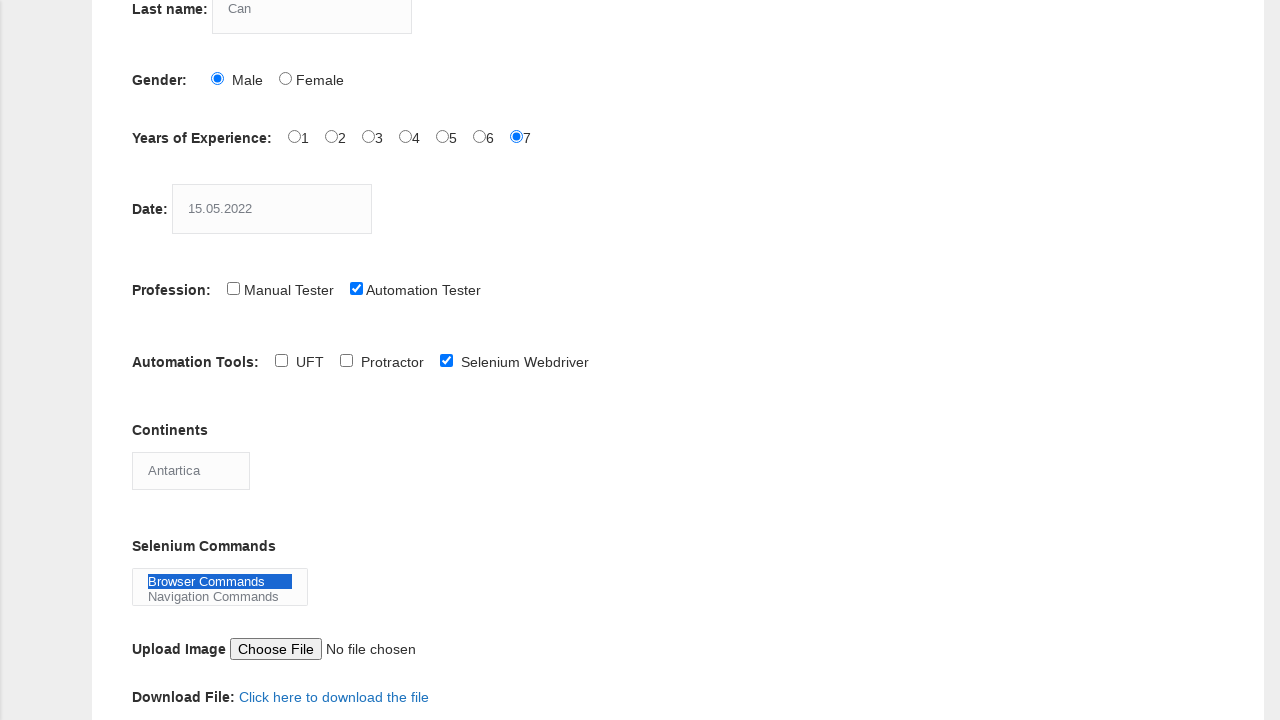

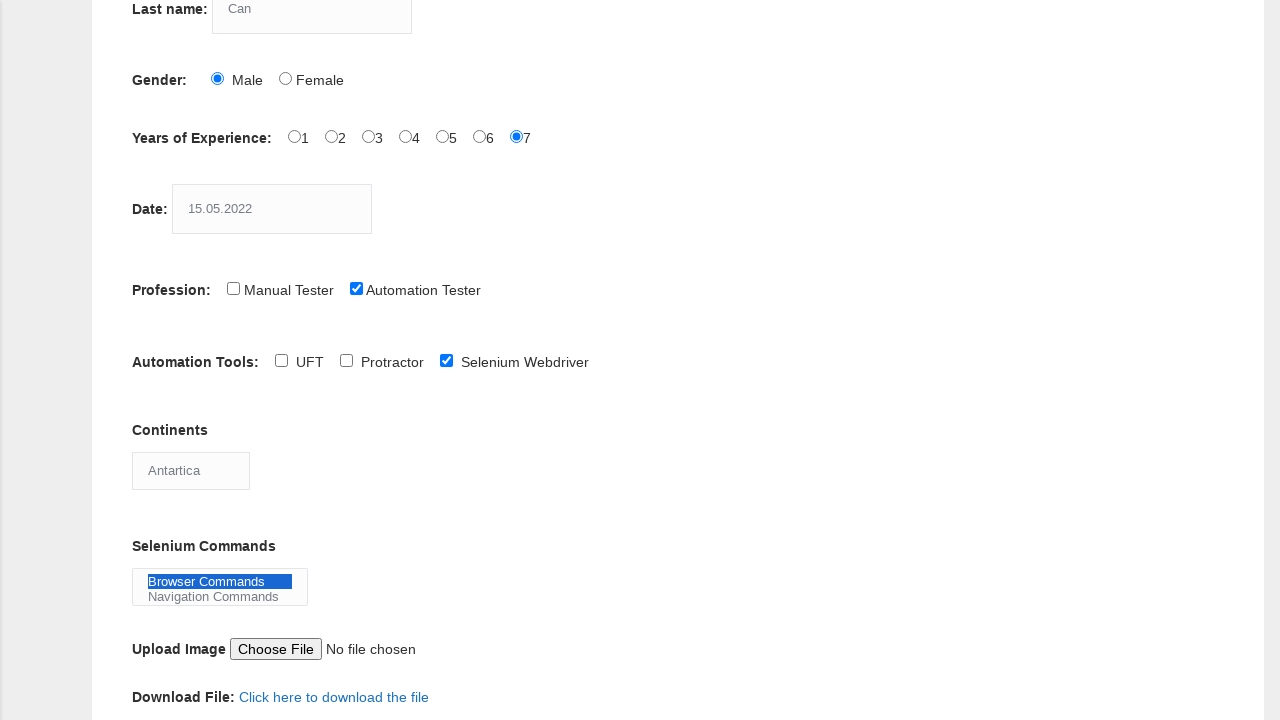